Tests mouse hover functionality on W3Schools tryit editor by switching to an iframe and hovering over a smiley image element

Starting URL: https://www.w3schools.com/JSREF/tryit.asp?filename=tryjsref_onmouseover

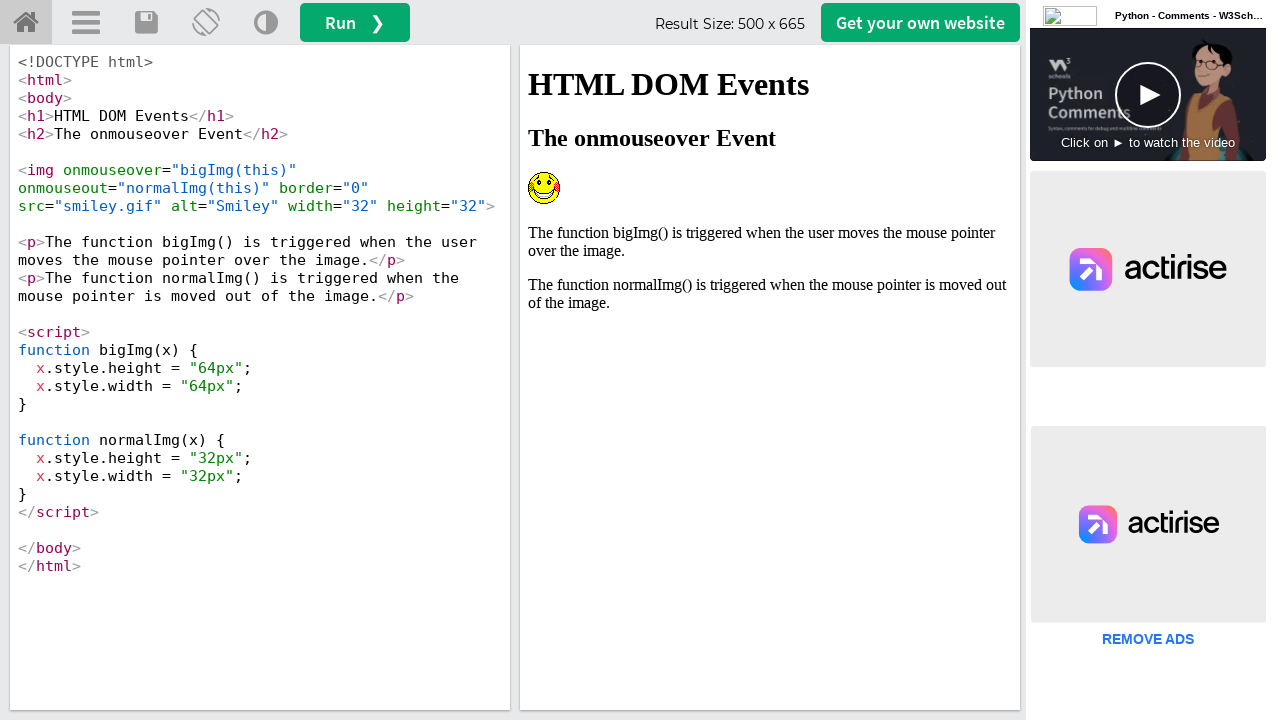

Navigated to W3Schools tryit editor for onmouseover test
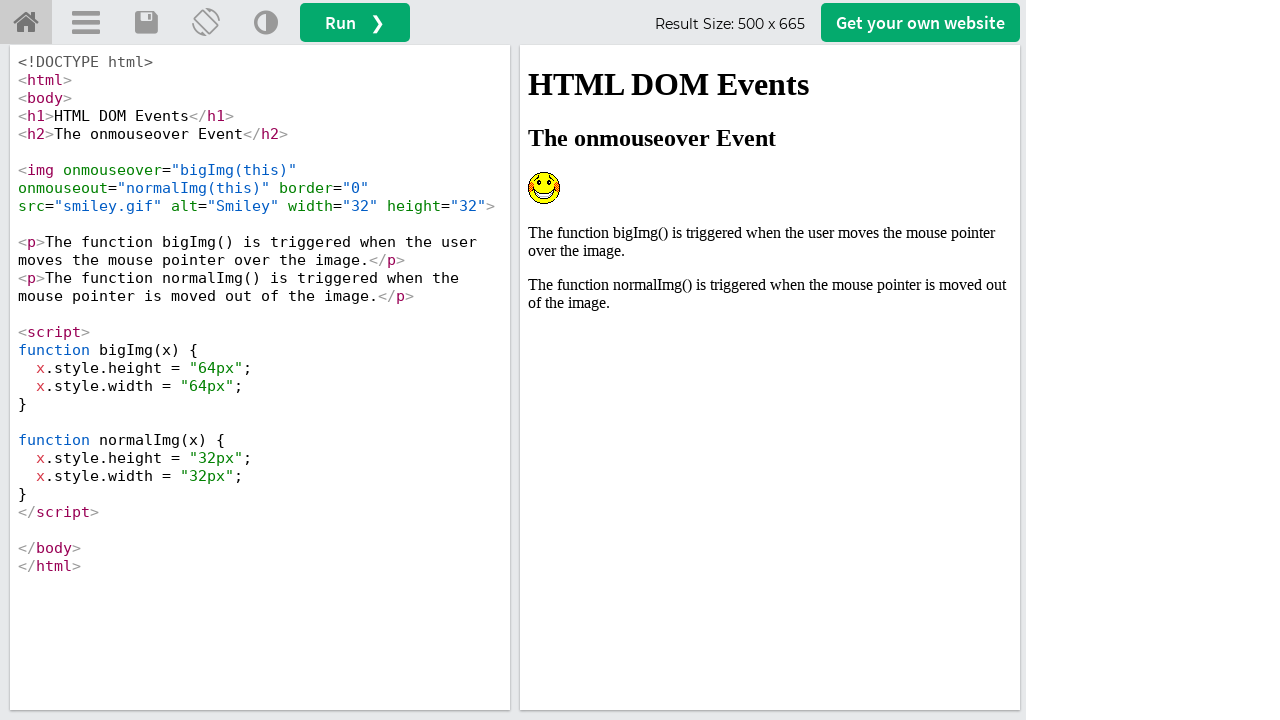

Located iframe with name 'iframeResult'
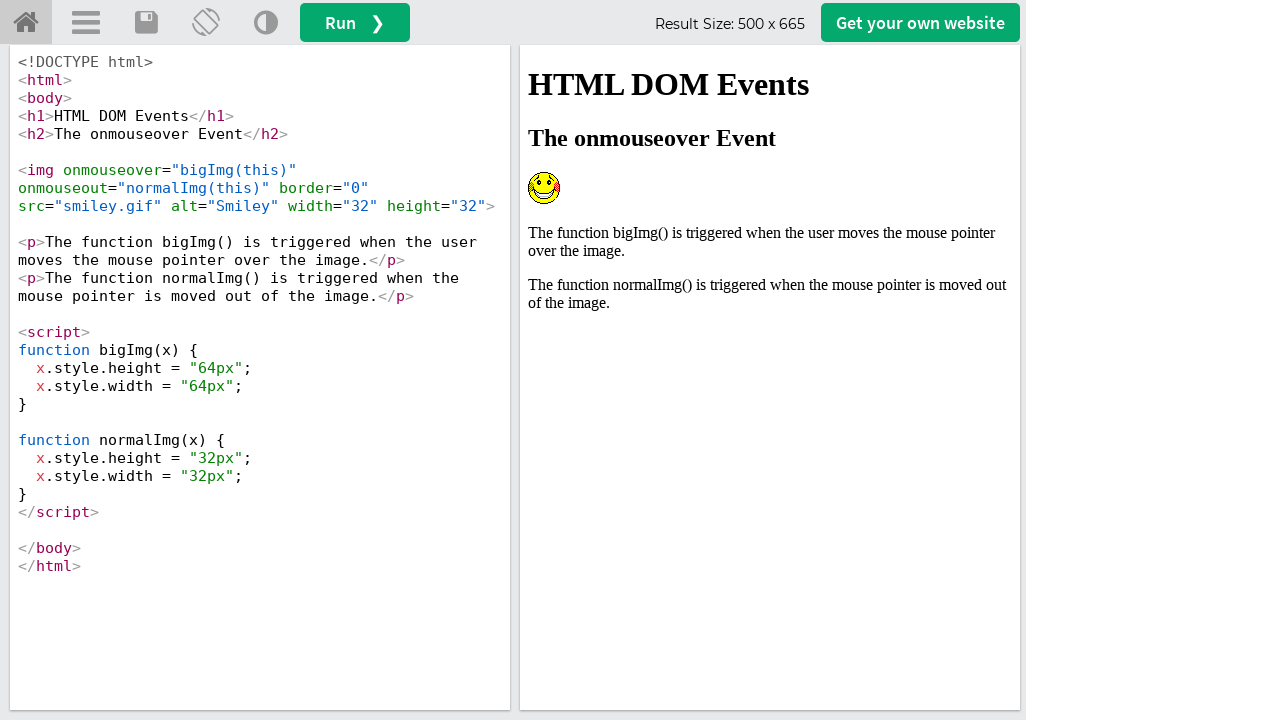

Hovered over smiley image element to trigger onmouseover event at (544, 188) on iframe[name='iframeResult'] >> internal:control=enter-frame >> img[alt='Smiley']
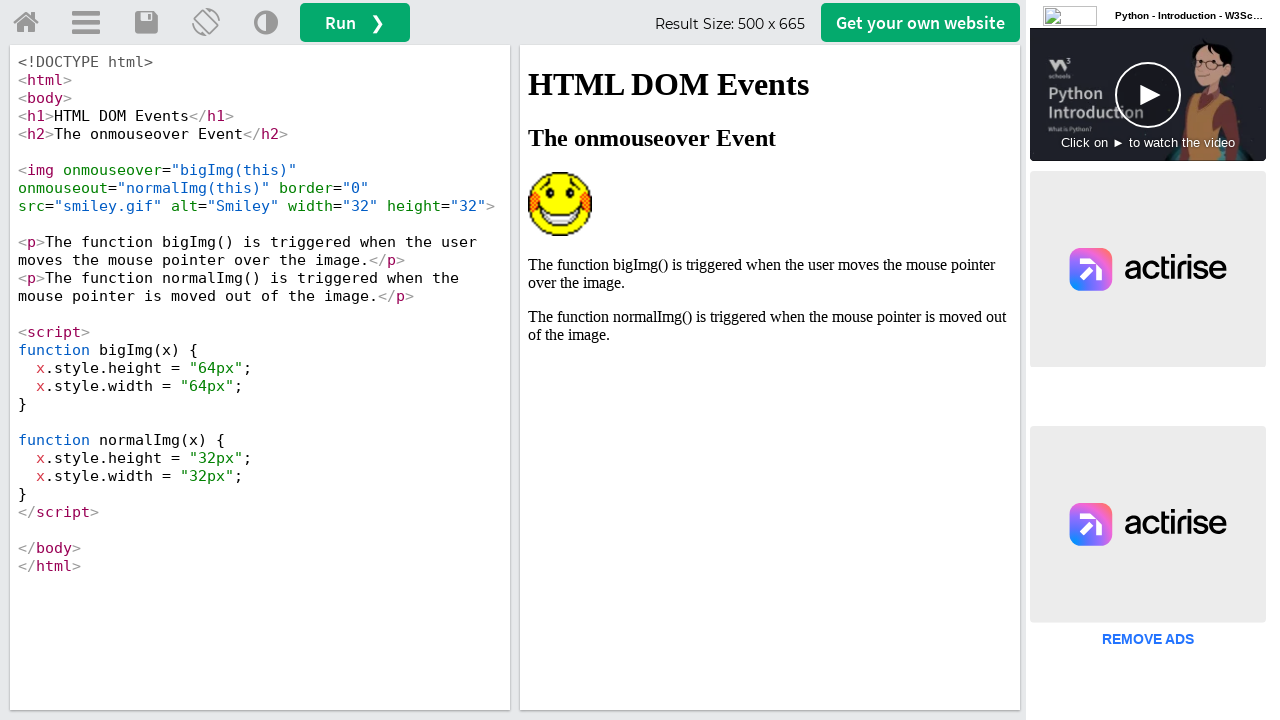

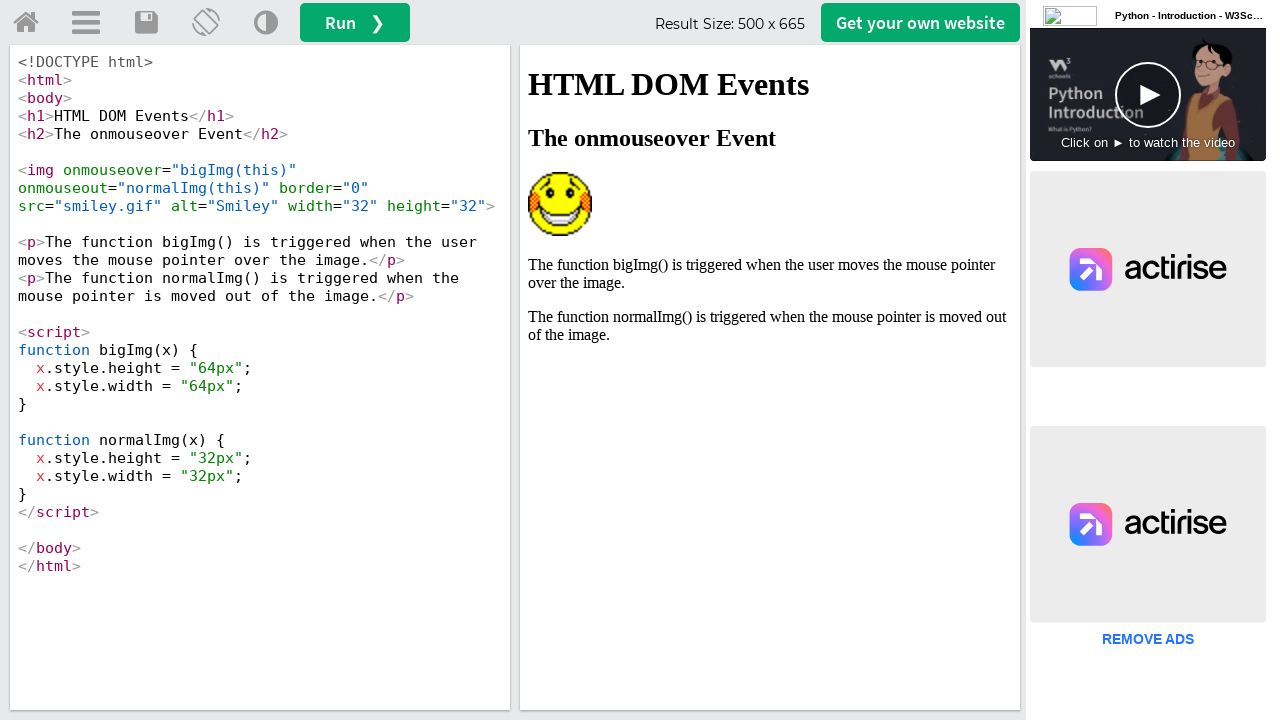